Tests clearing the complete state of all items by checking and unchecking the toggle all checkbox

Starting URL: https://demo.playwright.dev/todomvc

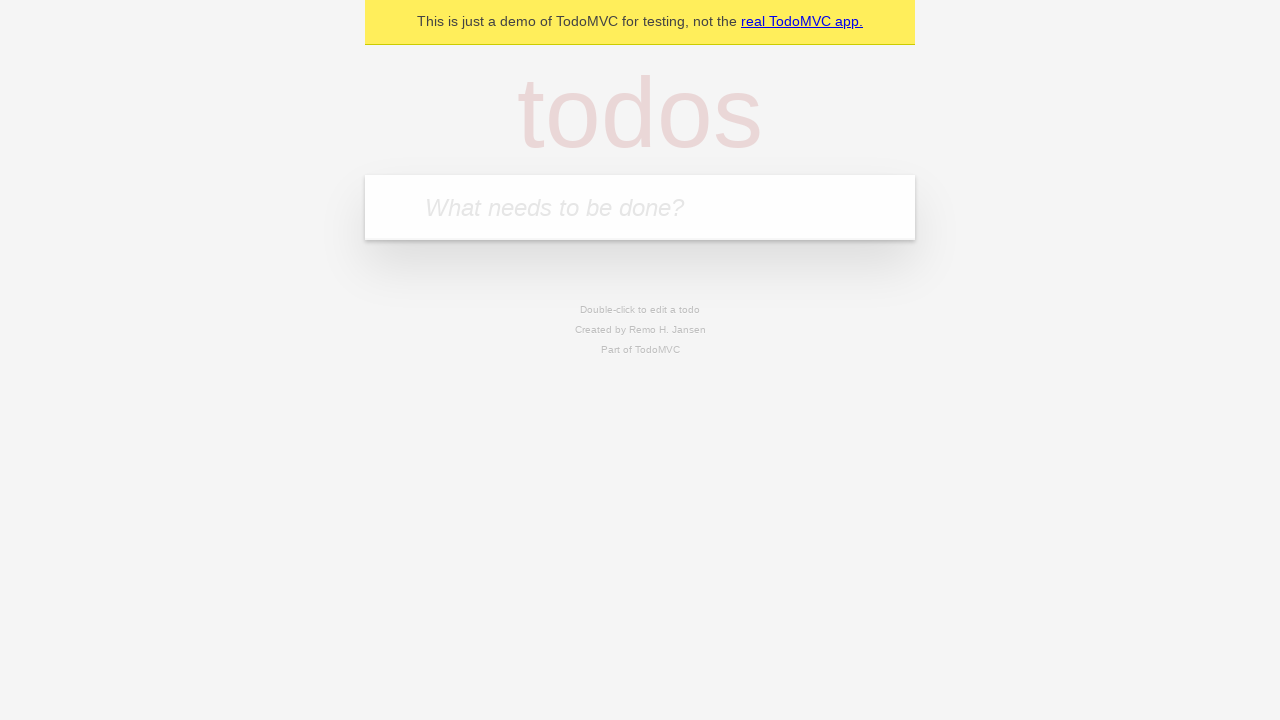

Filled todo input with 'buy some cheese' on internal:attr=[placeholder="What needs to be done?"i]
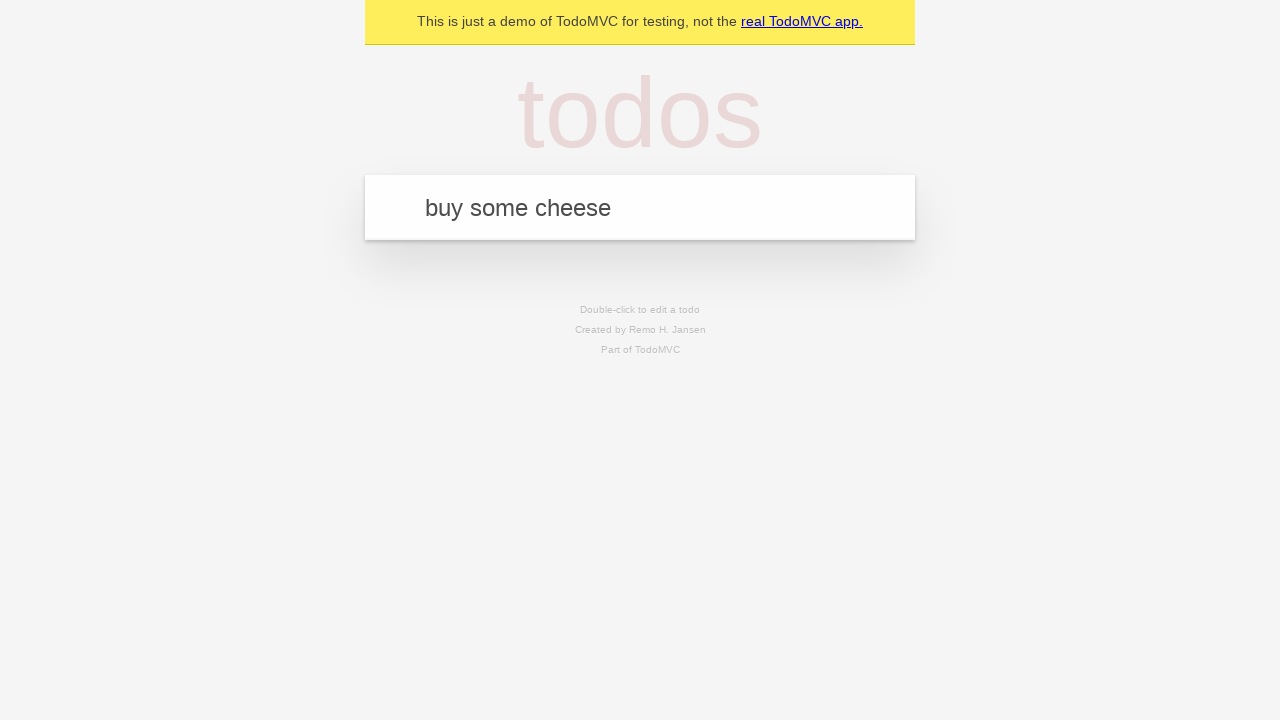

Pressed Enter to add first todo on internal:attr=[placeholder="What needs to be done?"i]
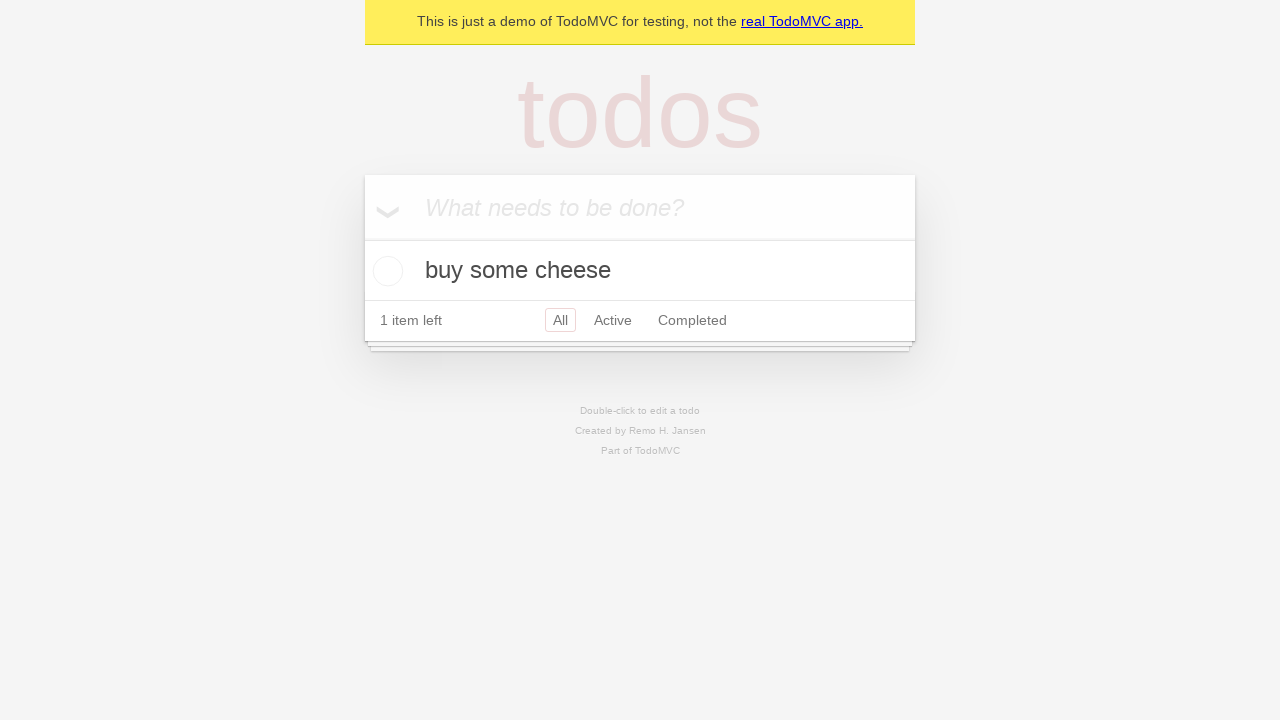

Filled todo input with 'feed the cat' on internal:attr=[placeholder="What needs to be done?"i]
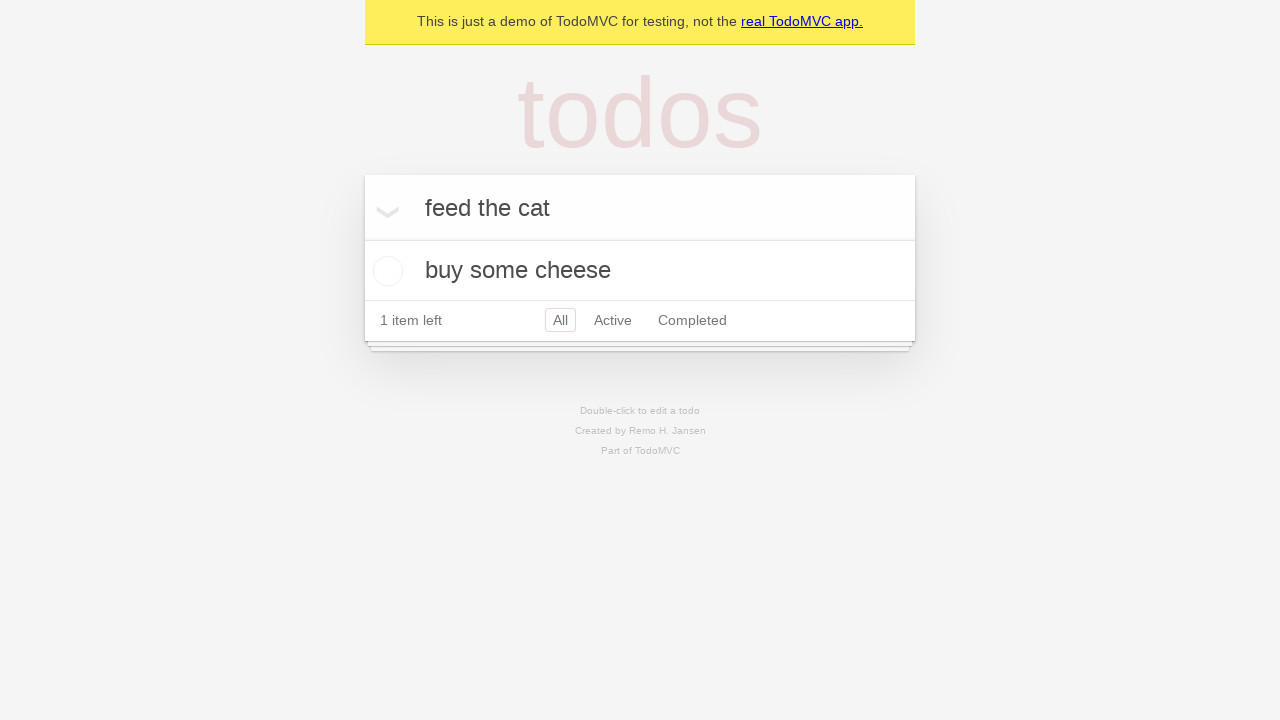

Pressed Enter to add second todo on internal:attr=[placeholder="What needs to be done?"i]
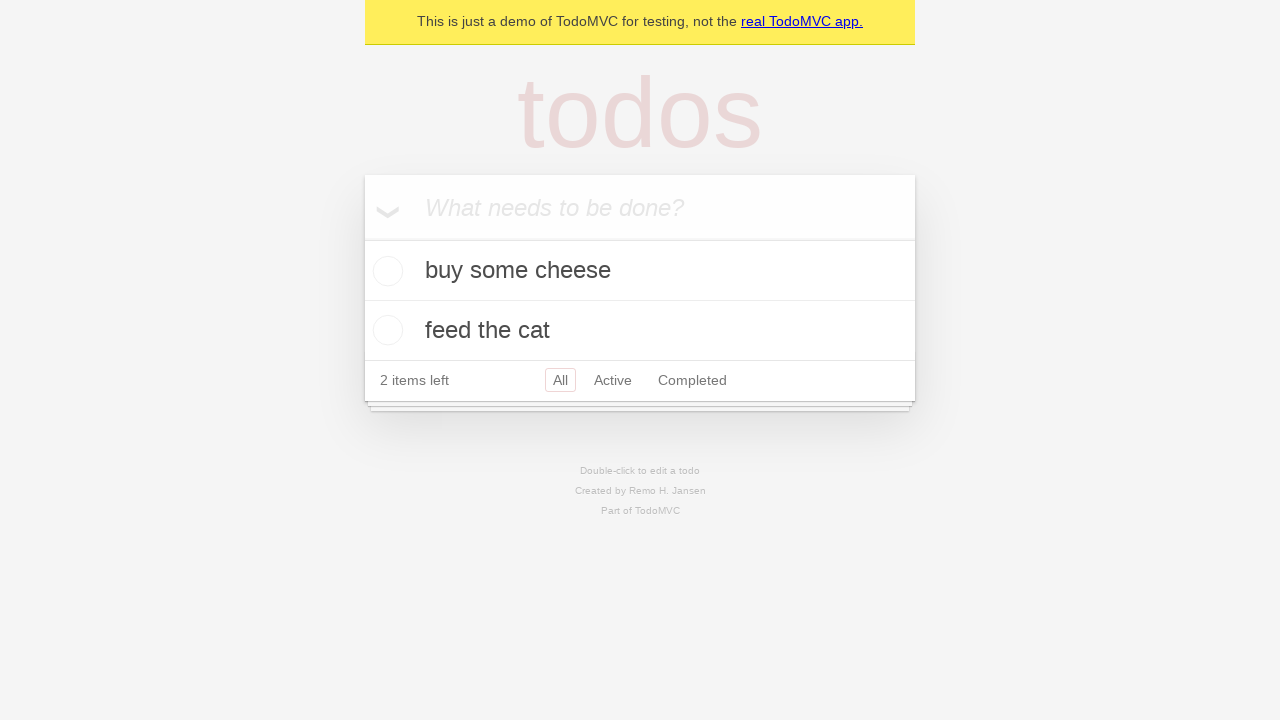

Filled todo input with 'book a doctors appointment' on internal:attr=[placeholder="What needs to be done?"i]
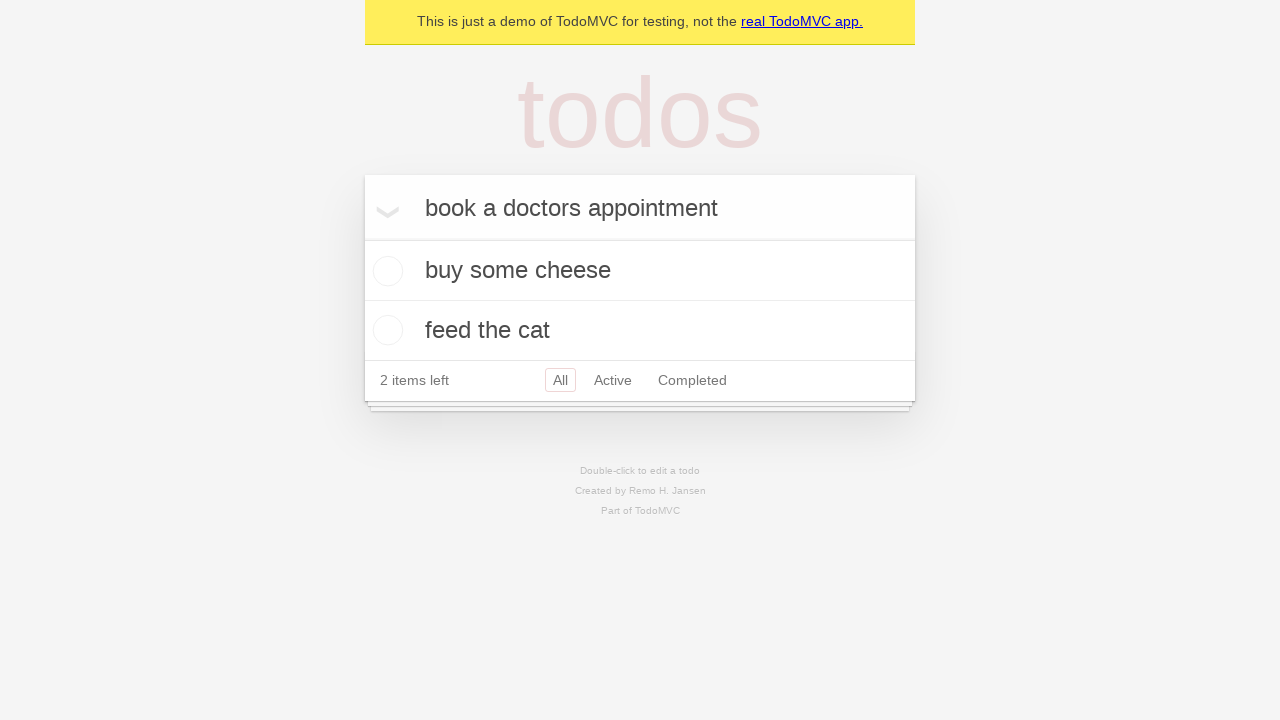

Pressed Enter to add third todo on internal:attr=[placeholder="What needs to be done?"i]
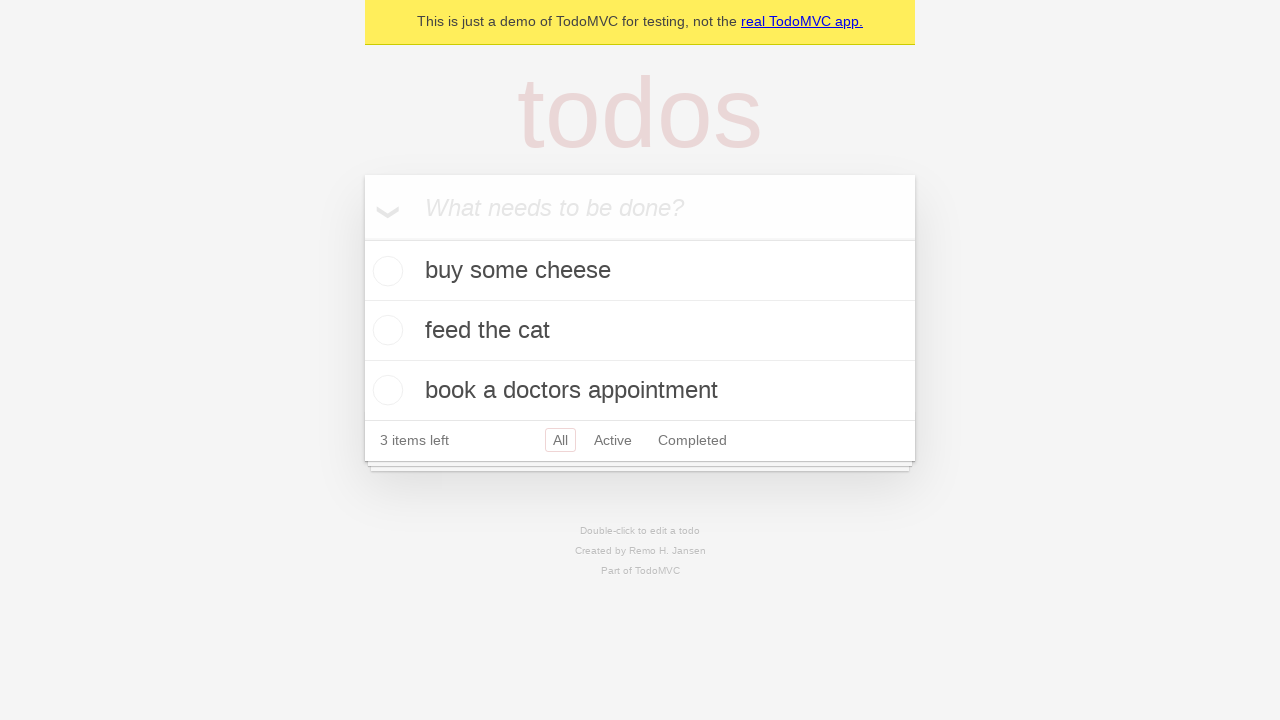

All three todos have been added and are visible
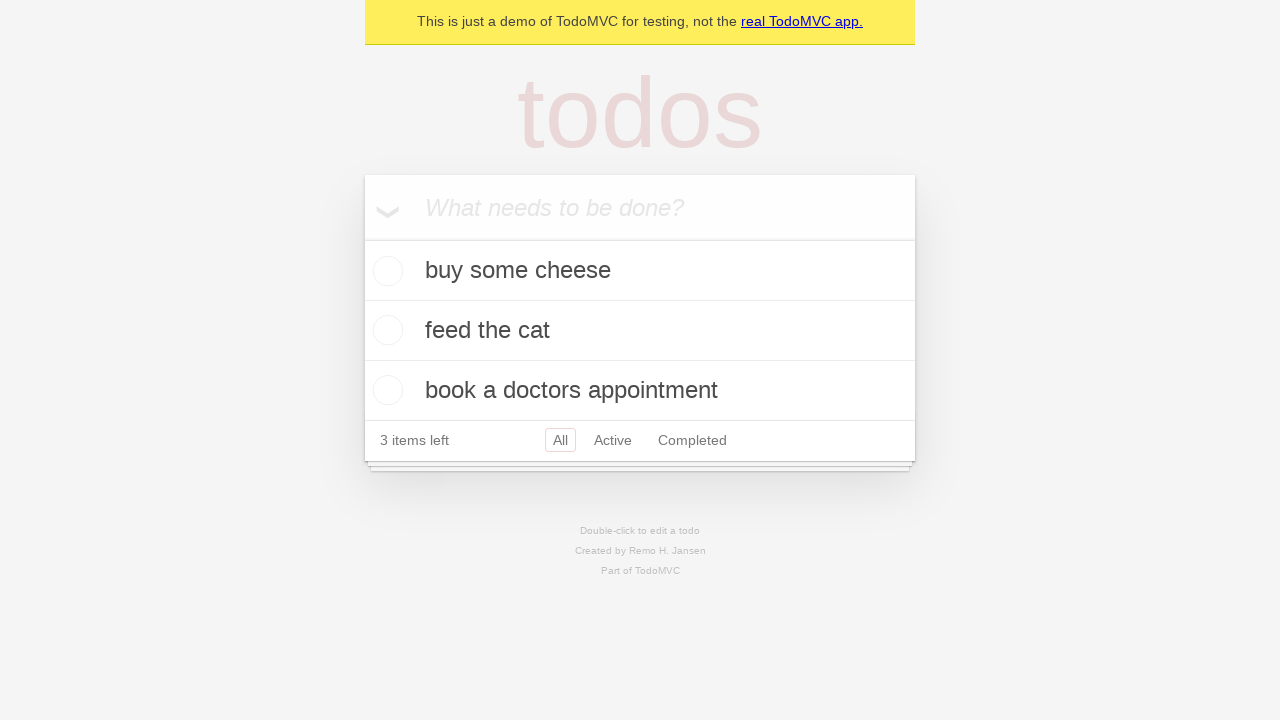

Checked the 'Mark all as complete' toggle to complete all todos at (362, 238) on internal:label="Mark all as complete"i
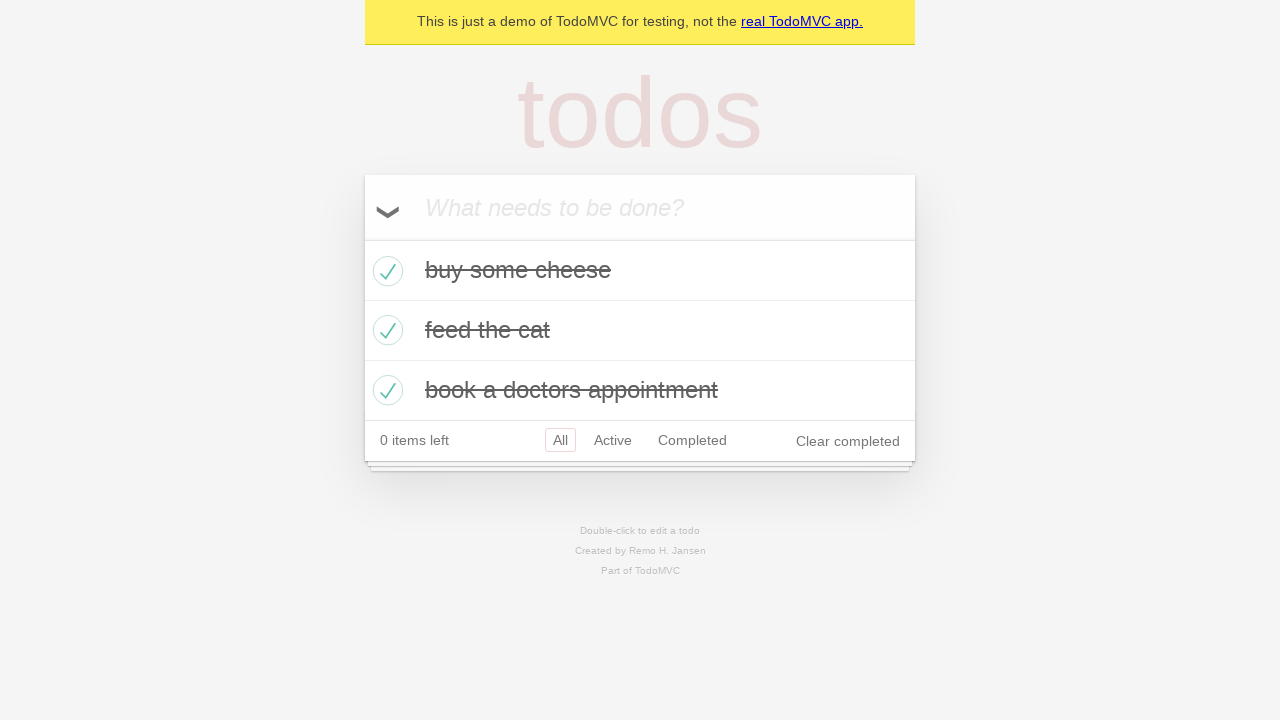

Unchecked the 'Mark all as complete' toggle to clear the complete state at (362, 238) on internal:label="Mark all as complete"i
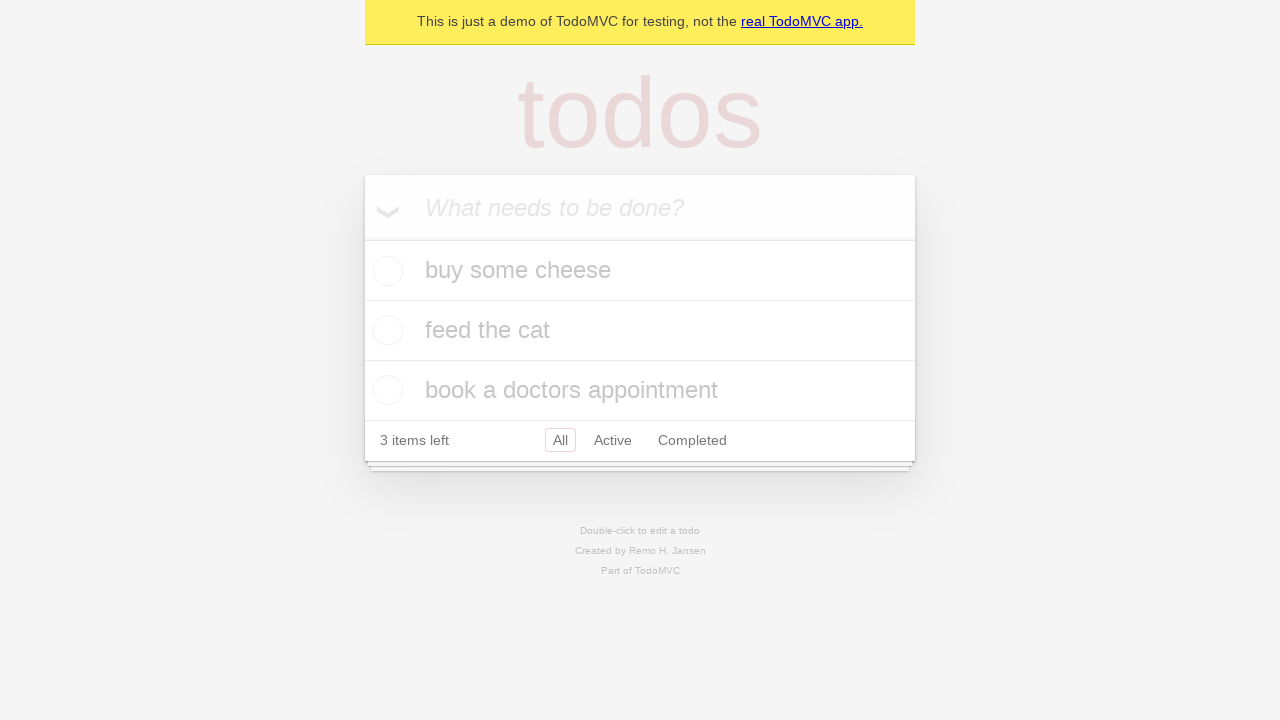

Waited for UI to update after unchecking all items
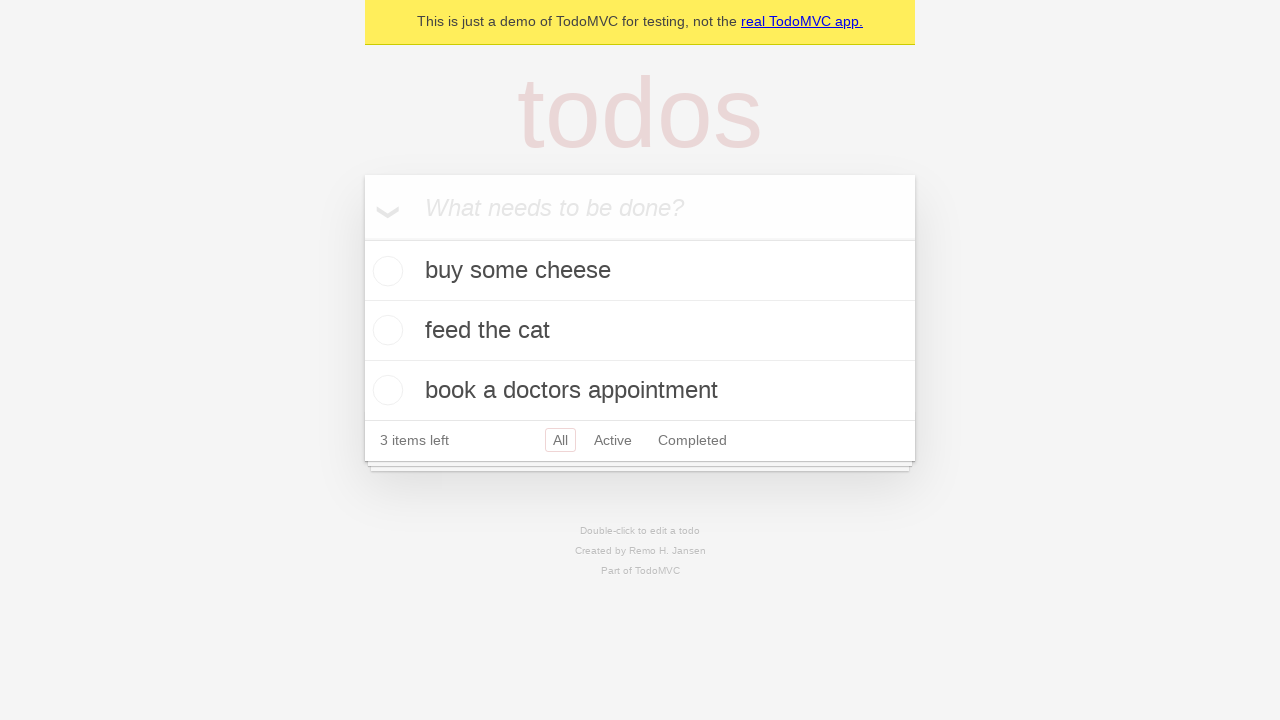

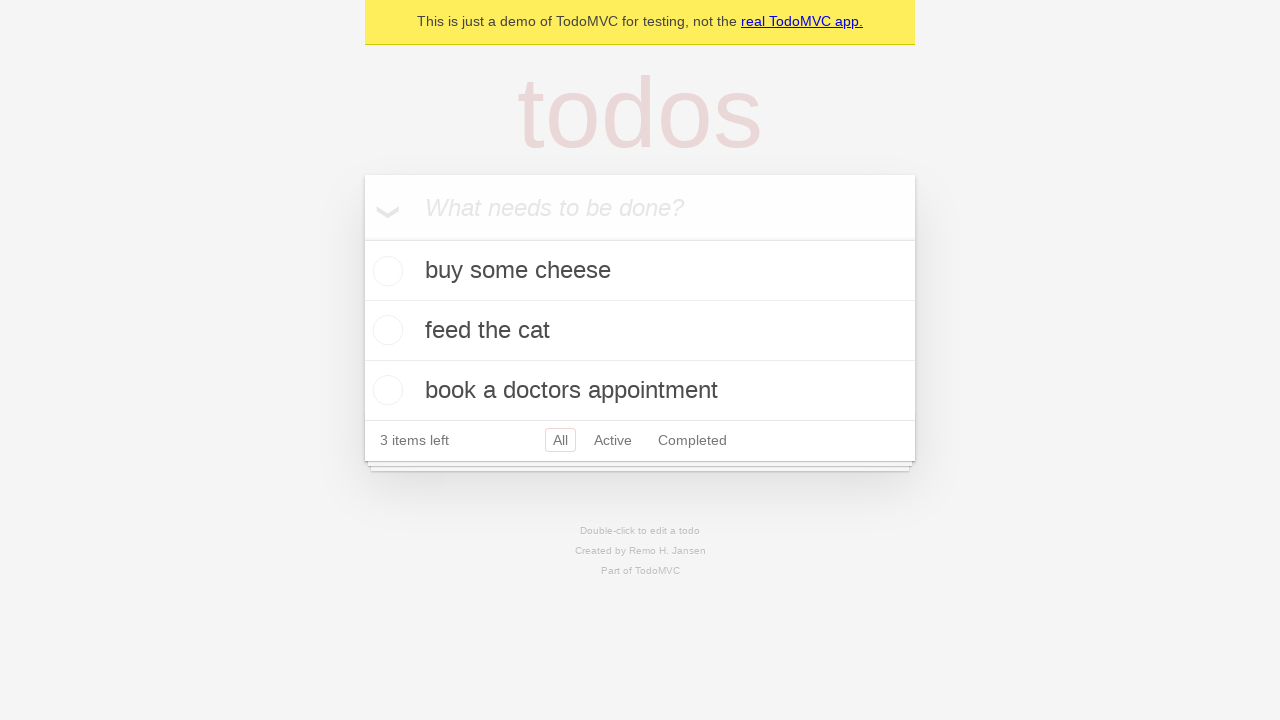